Tests that clicking the "Как рассчитывается время аренды?" accordion question reveals the expected answer about rental time calculation

Starting URL: https://qa-scooter.praktikum-services.ru/

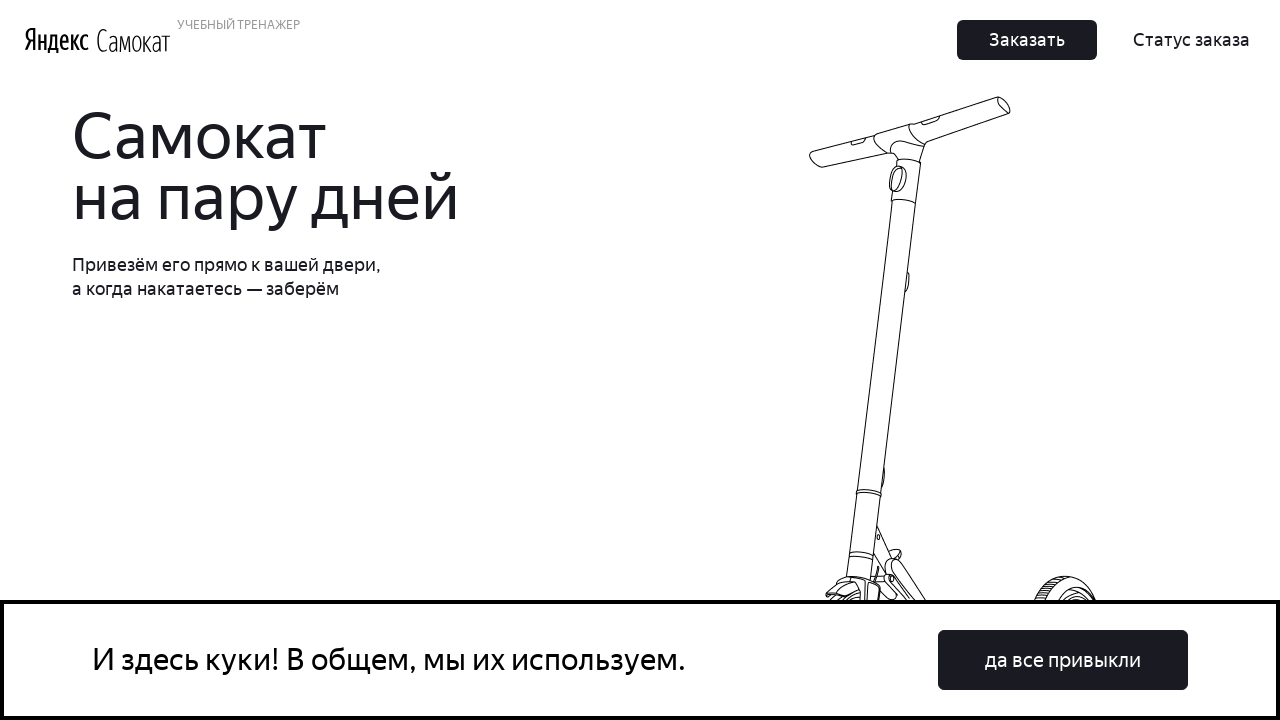

Clicked accordion item with question 'Как рассчитывается время аренды?' at (967, 361) on text=Как рассчитывается время аренды?
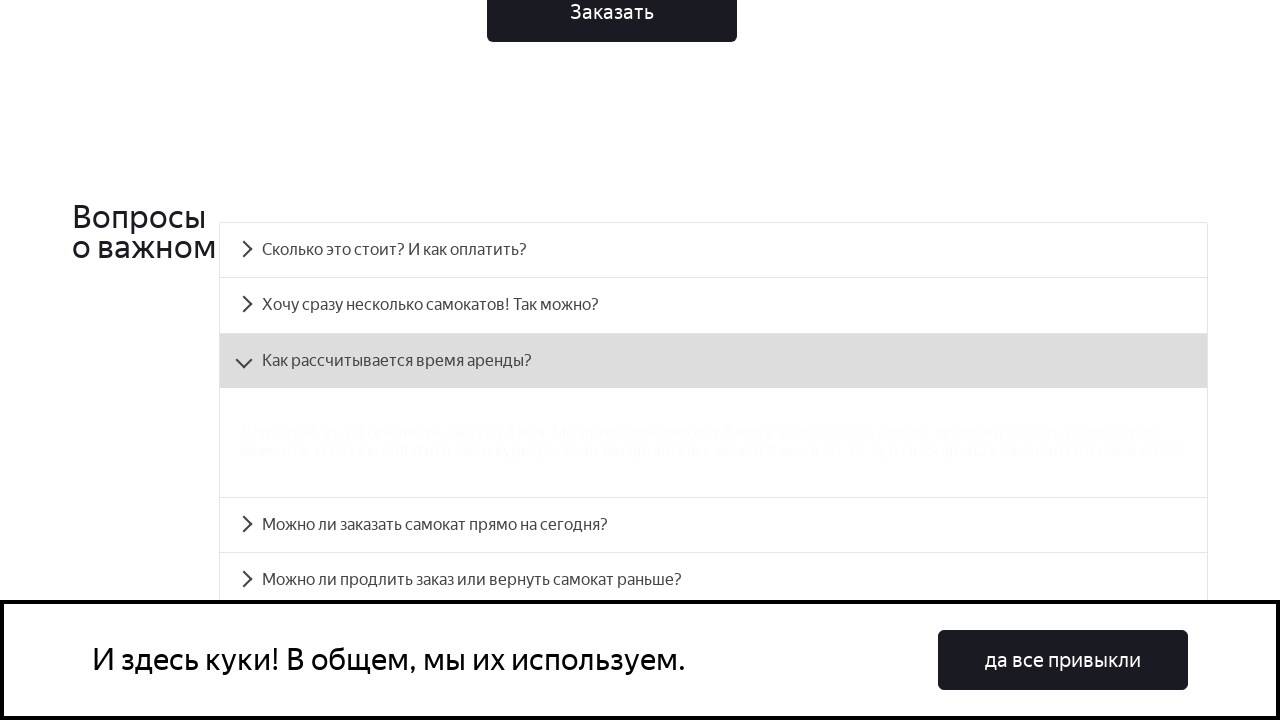

Accordion answer about rental time calculation appeared
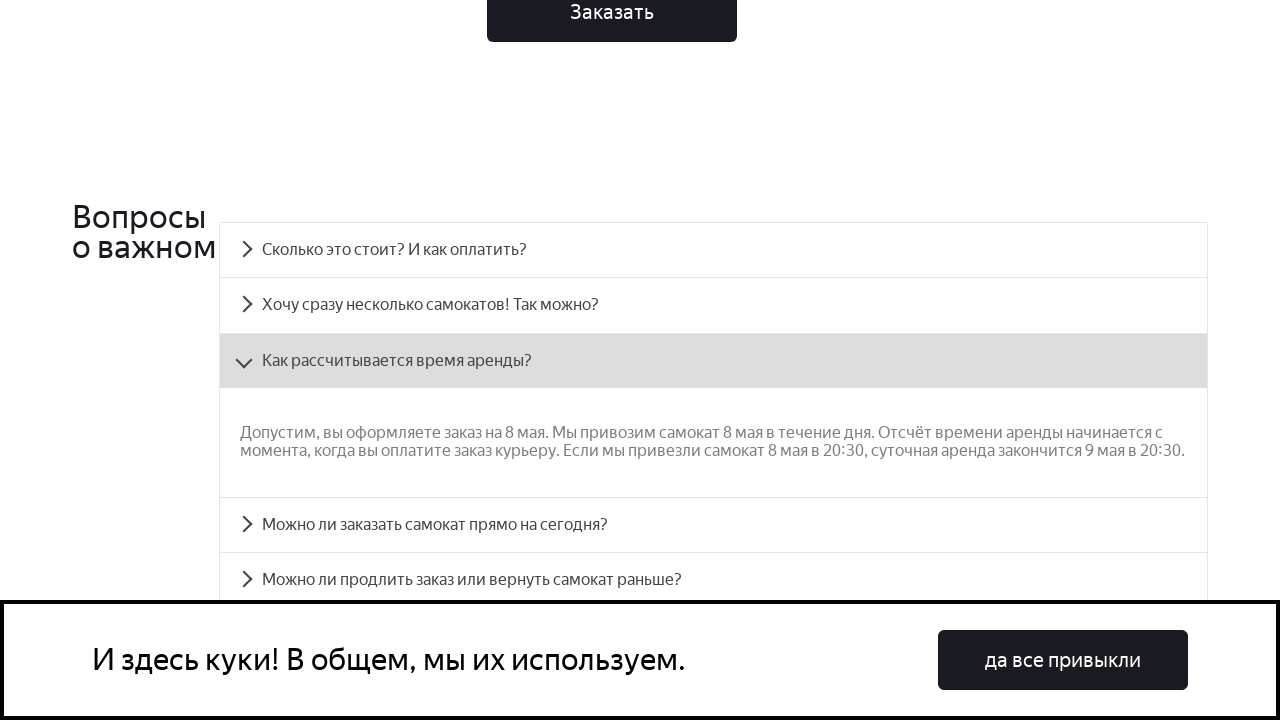

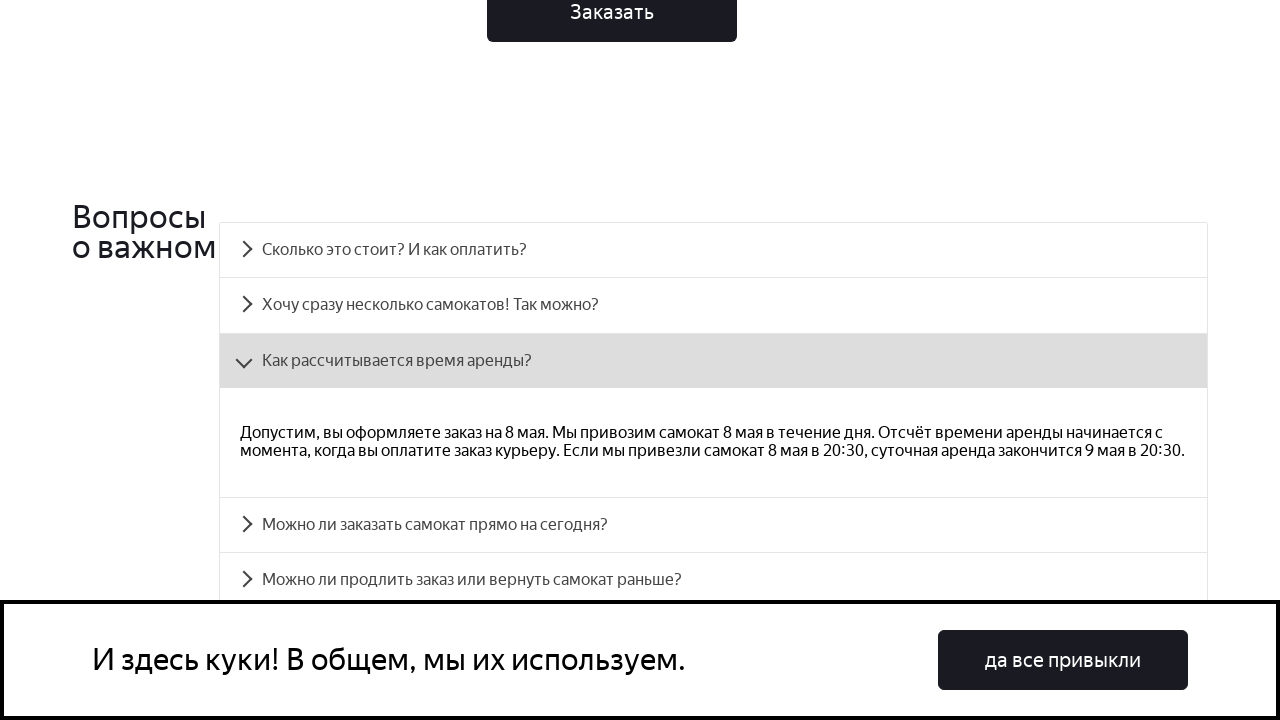